Tests the Entry Ad link by clicking it and verifying the page loads correctly

Starting URL: https://the-internet.herokuapp.com/

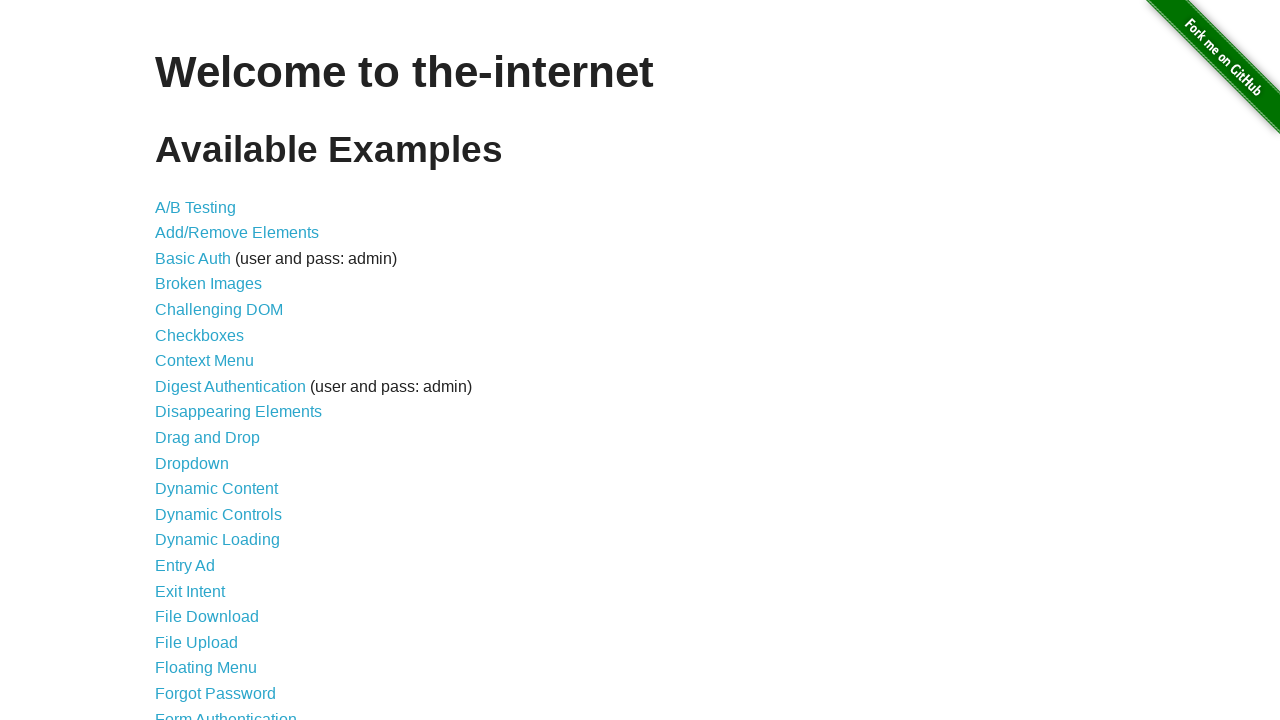

Clicked the Entry Ad link at (185, 566) on a >> internal:has-text="Entry Ad"i
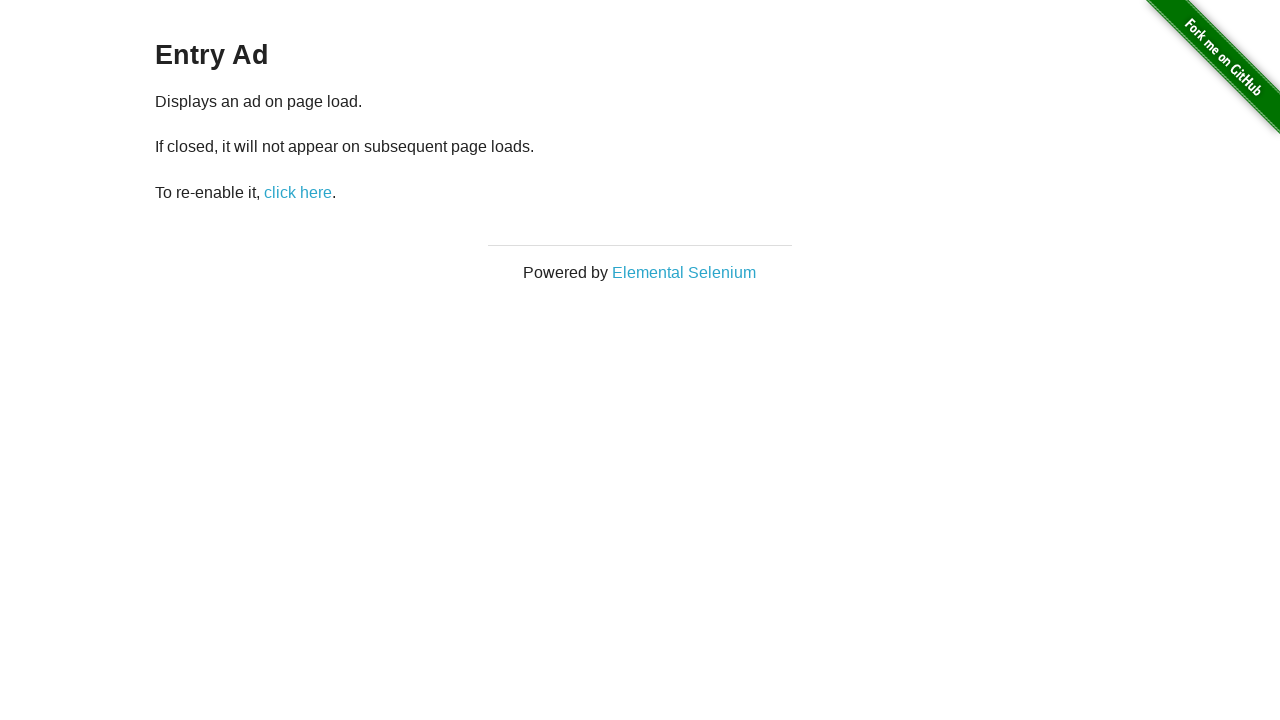

Waited for Entry Ad page to load (networkidle)
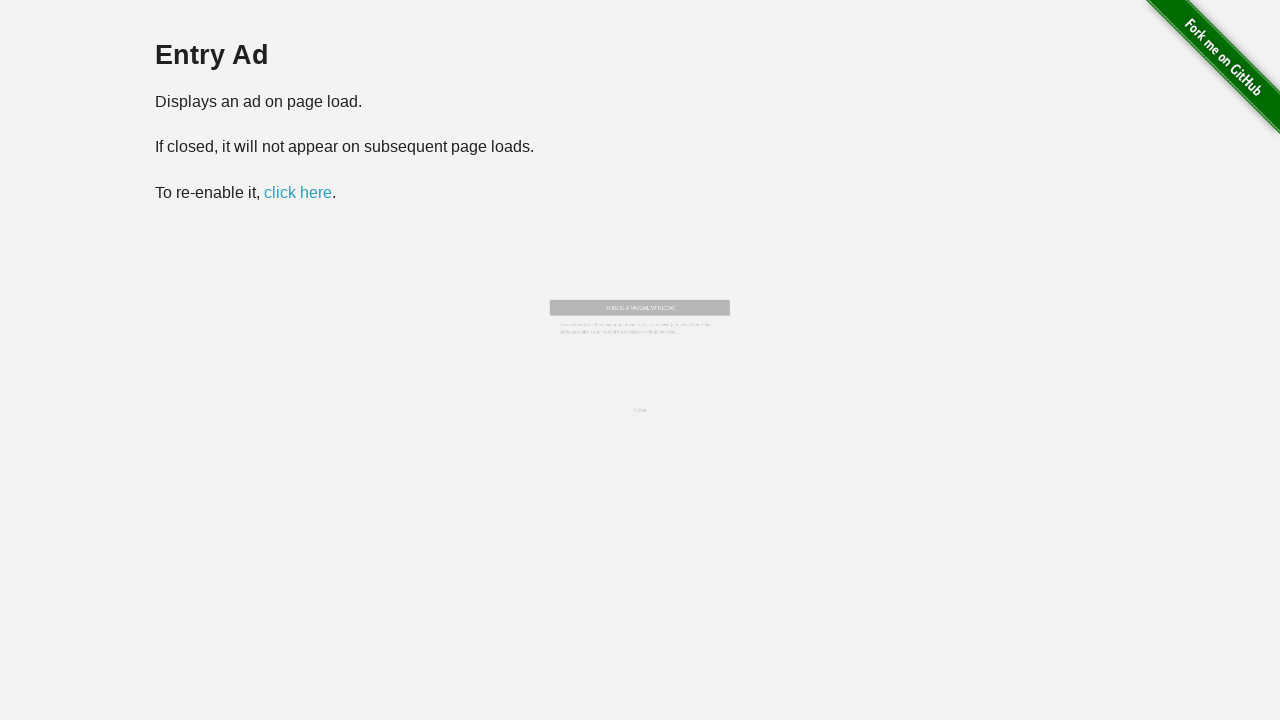

Verified 'Entry Ad' text is present on the page
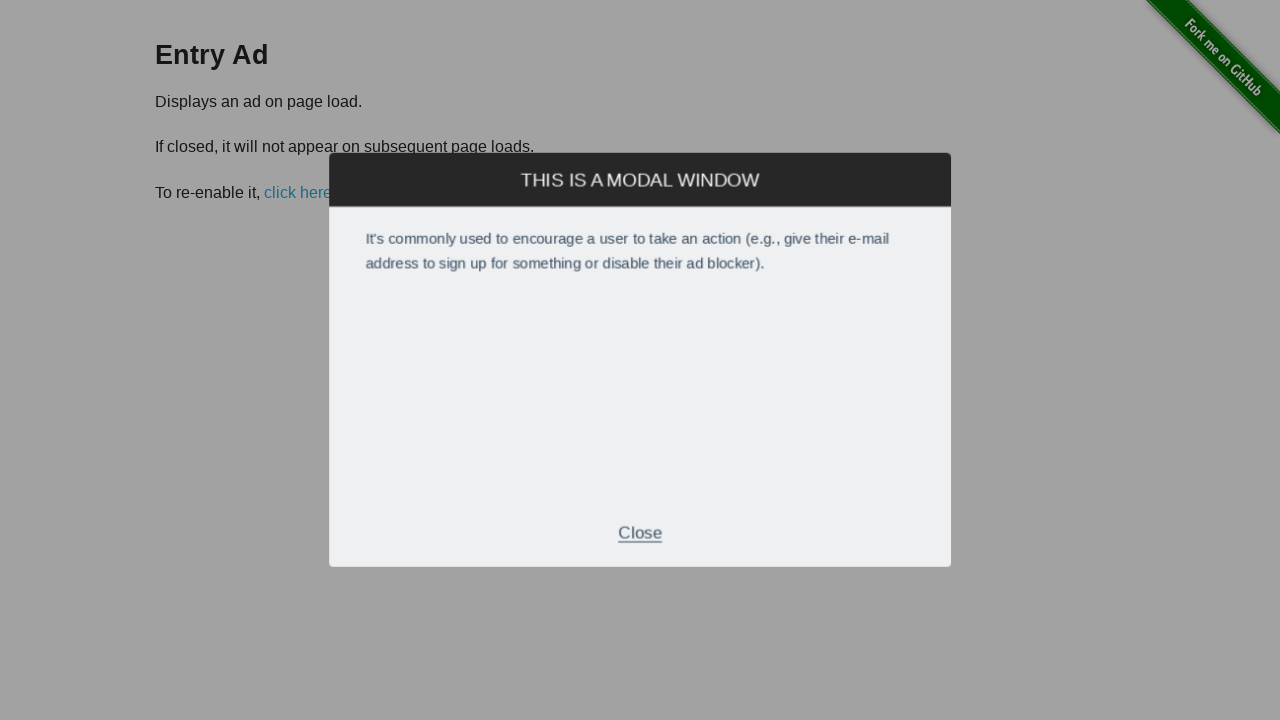

Navigated back to home page
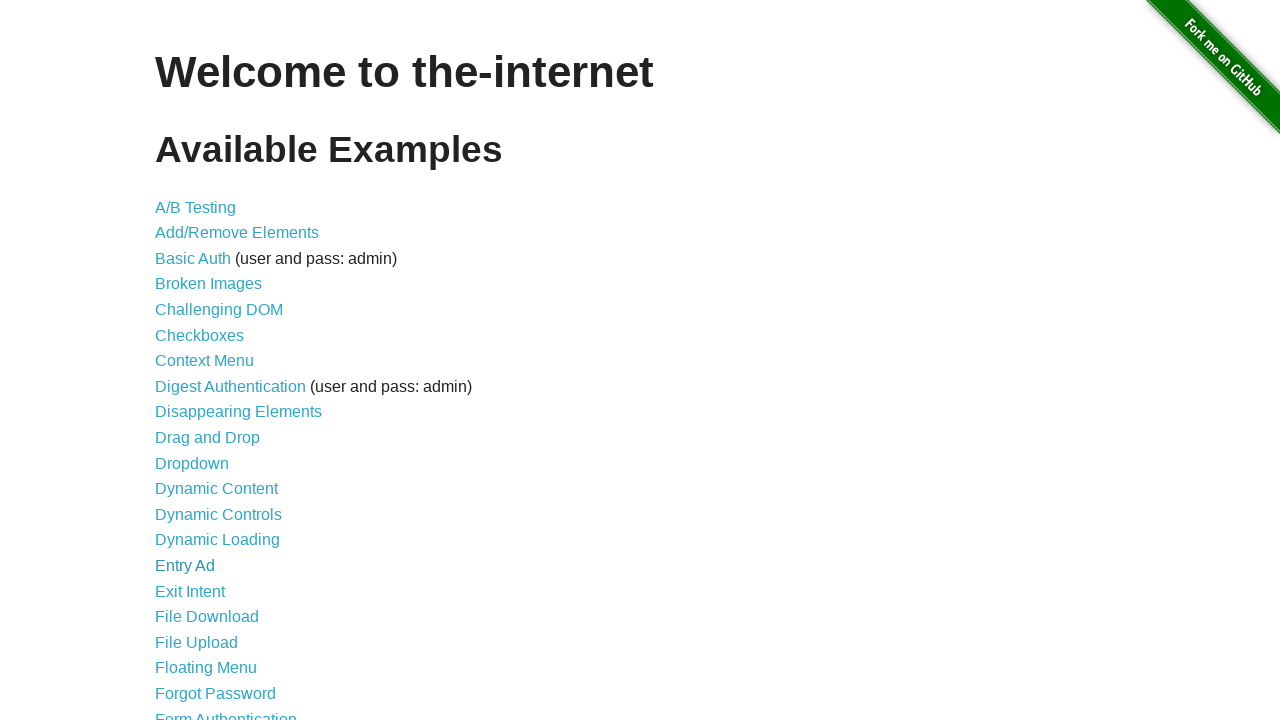

Waited for home page to load (networkidle)
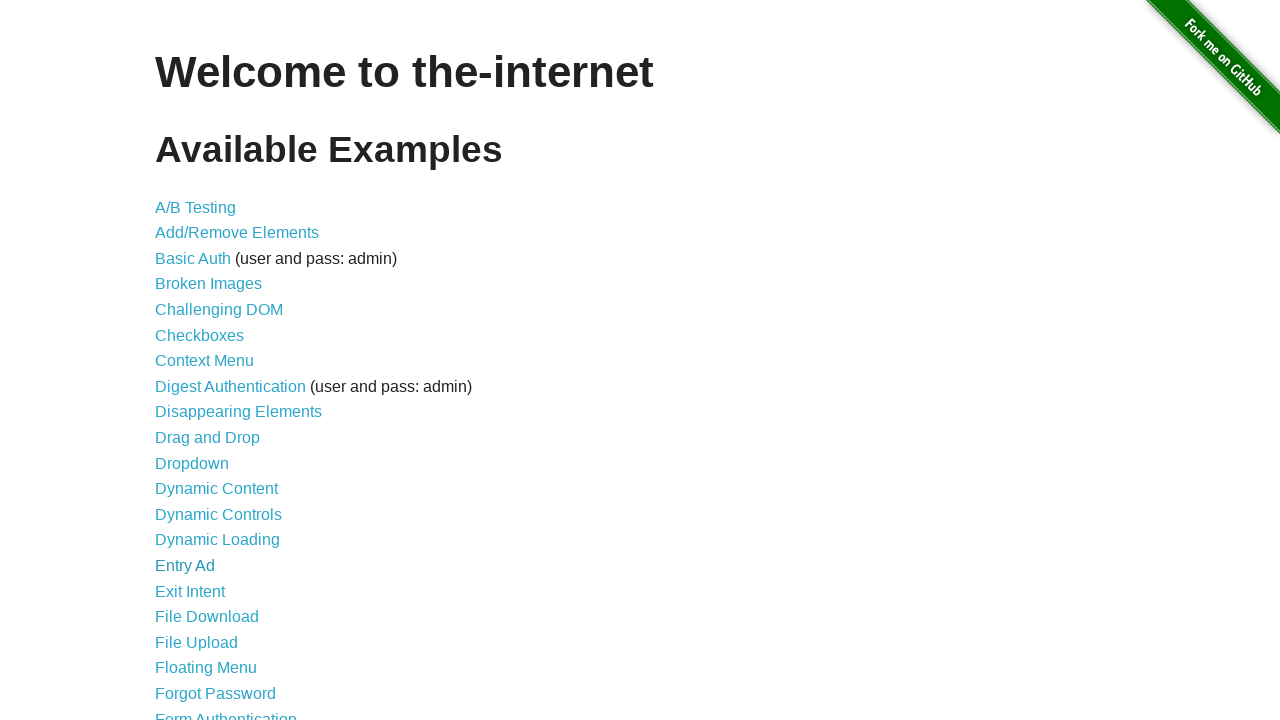

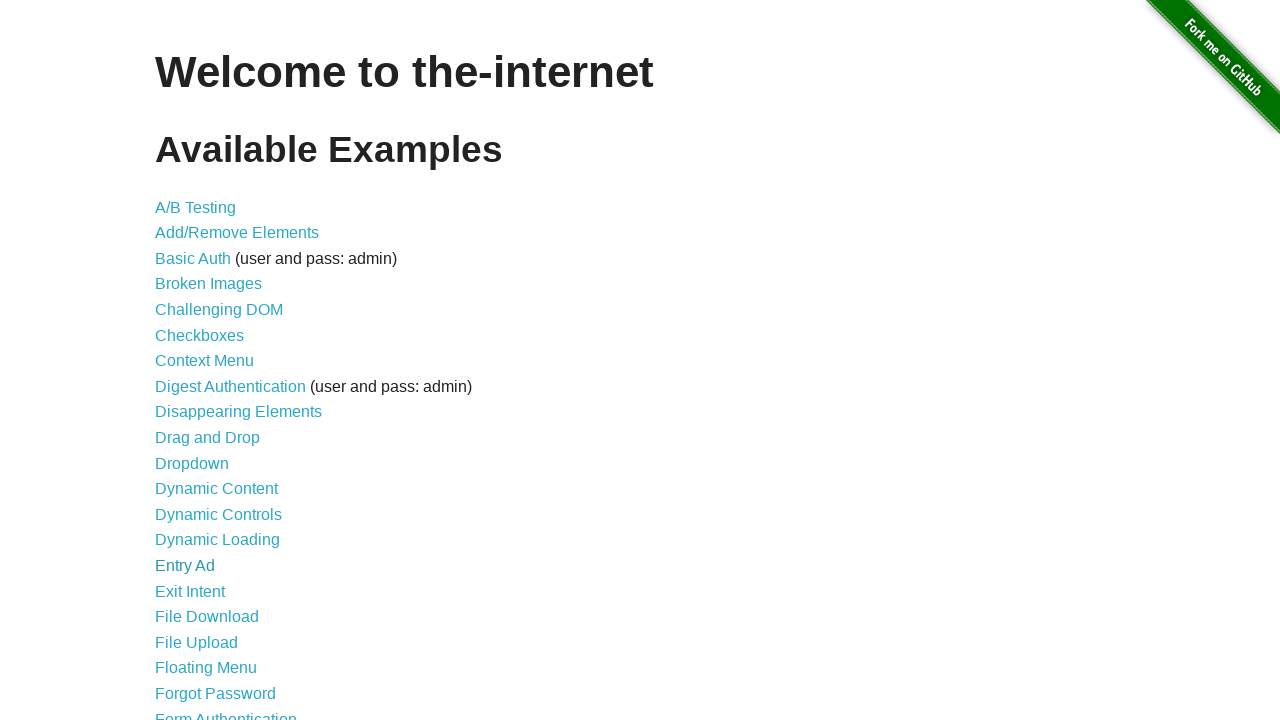